Tests creating a new record in a data table editor by clicking the New button, filling in all fields (first name, last name, position, office, extension, start date, salary), clicking Create, then searching for the record and verifying it was added correctly.

Starting URL: https://editor.datatables.net/

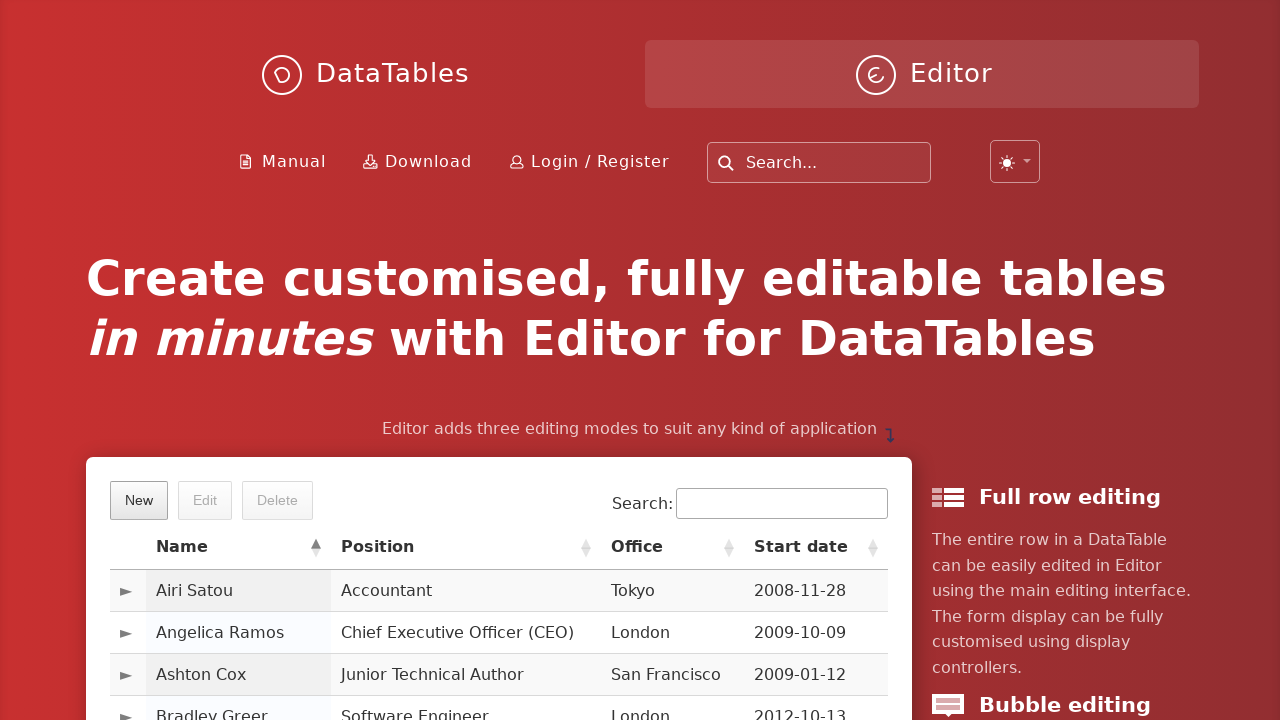

Clicked New button to open the form at (139, 500) on text=New
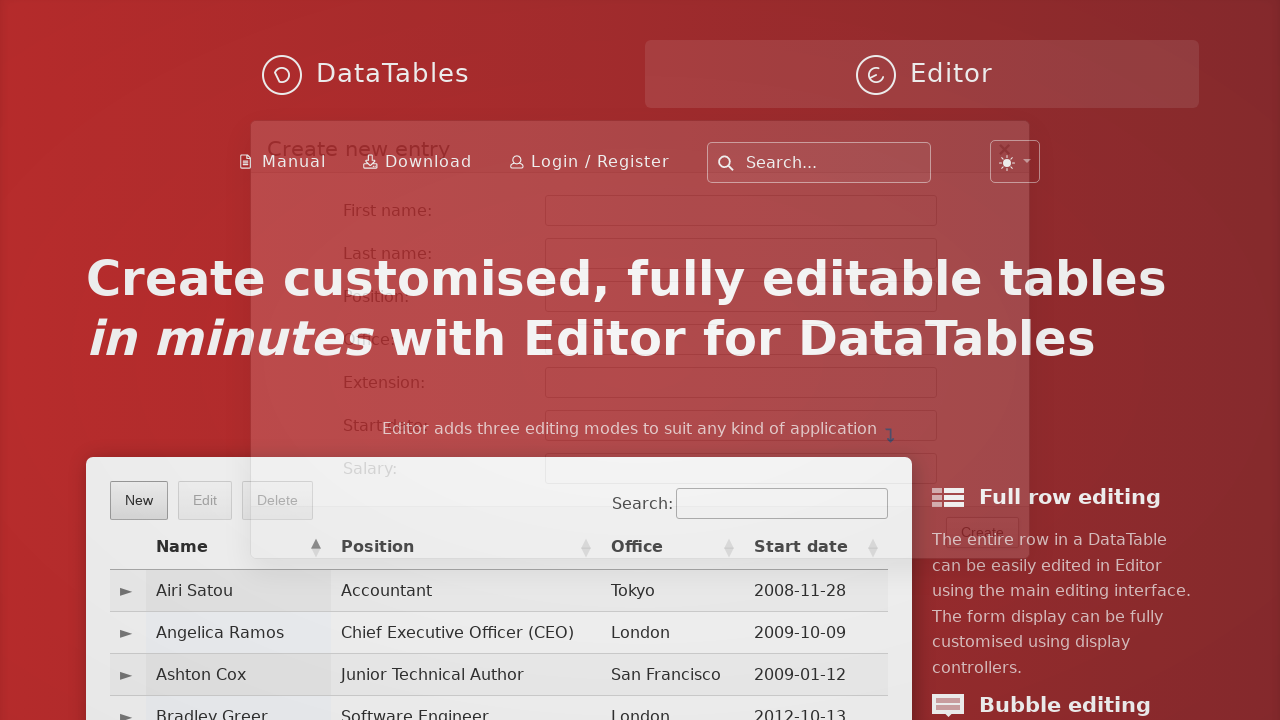

Form modal appeared
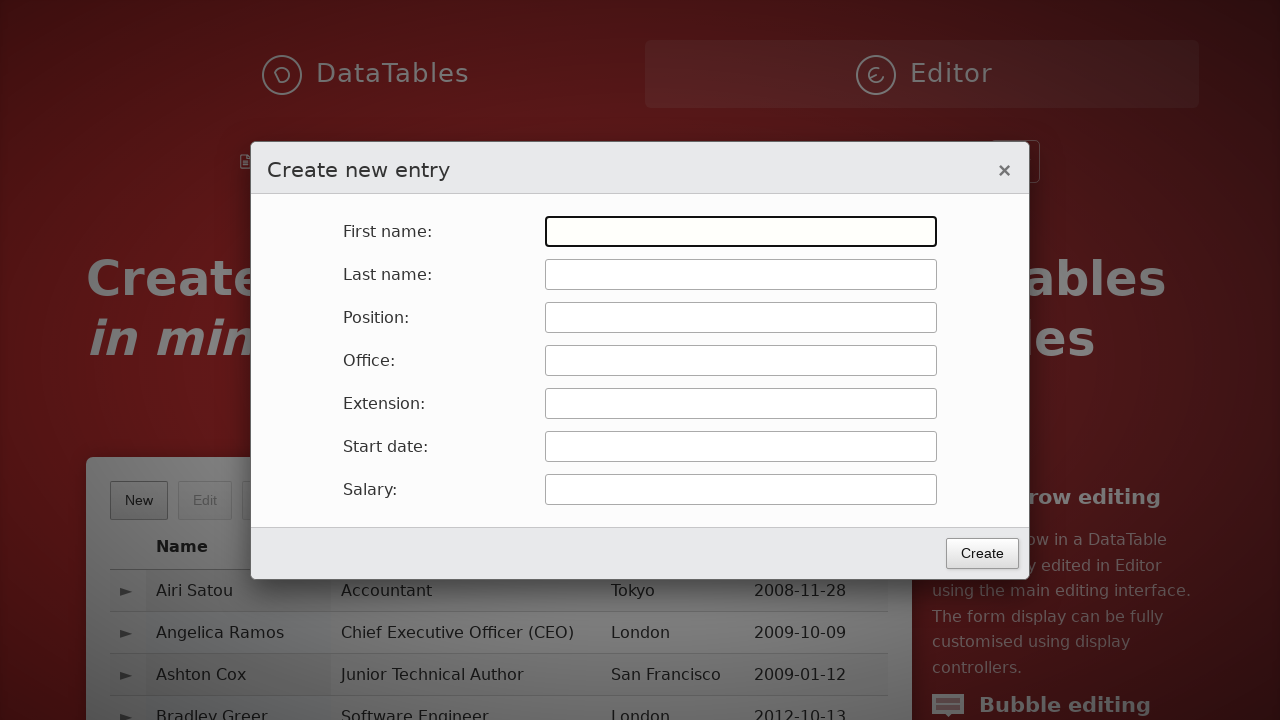

Filled First Name field with 'Hamza' on input[name='First name'], input#DTE_Field_first_name
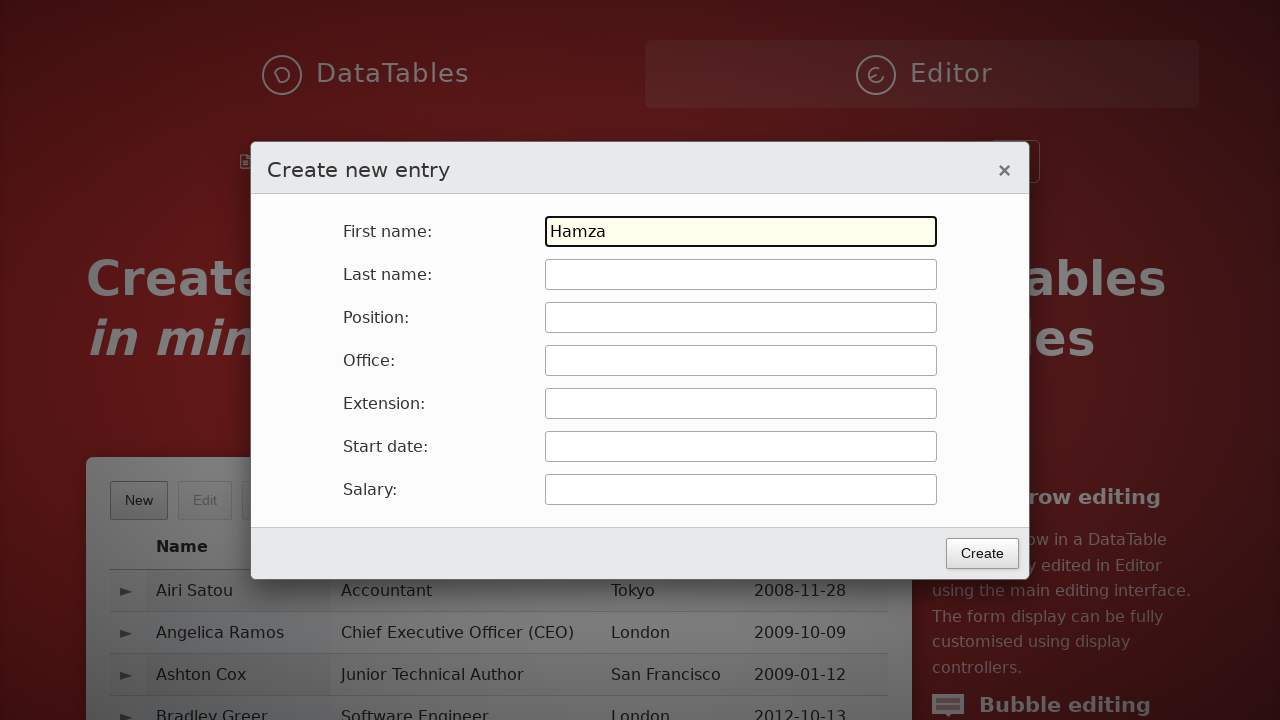

Filled Last Name field with 'Kavas' on input[name='Last name'], input#DTE_Field_last_name
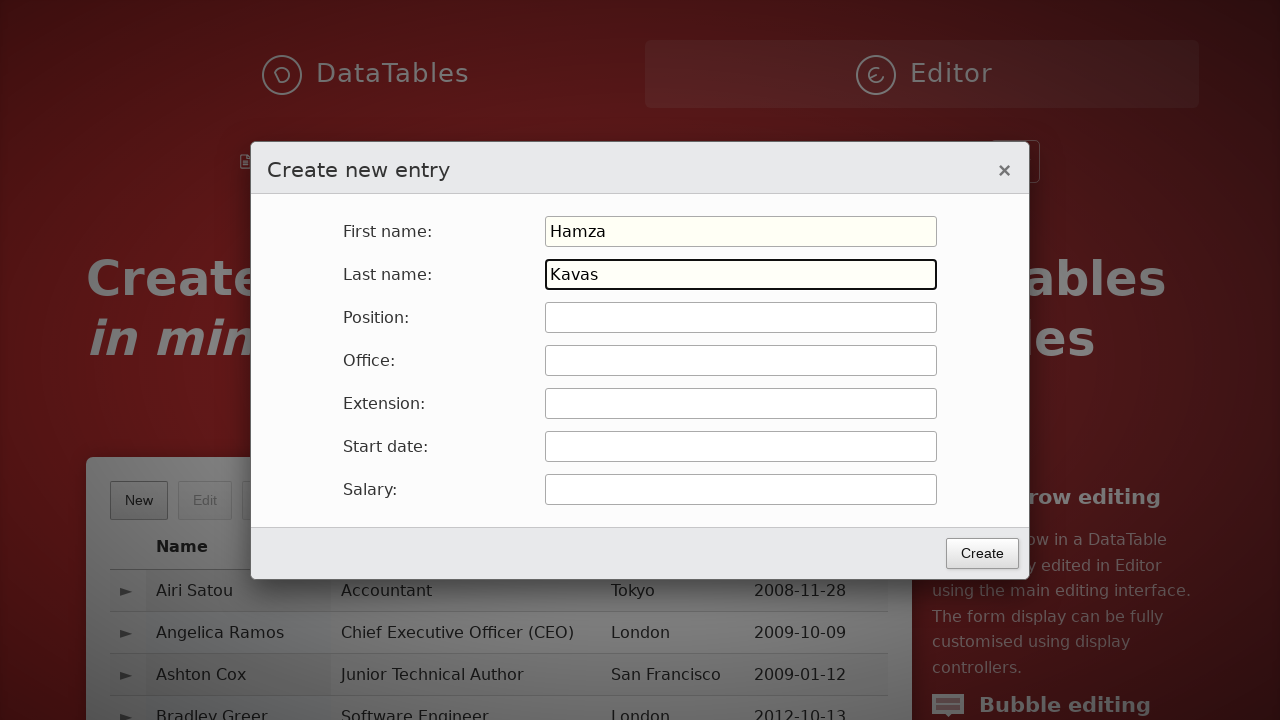

Filled Position field with 'Qa' on input[name='Position'], input#DTE_Field_position
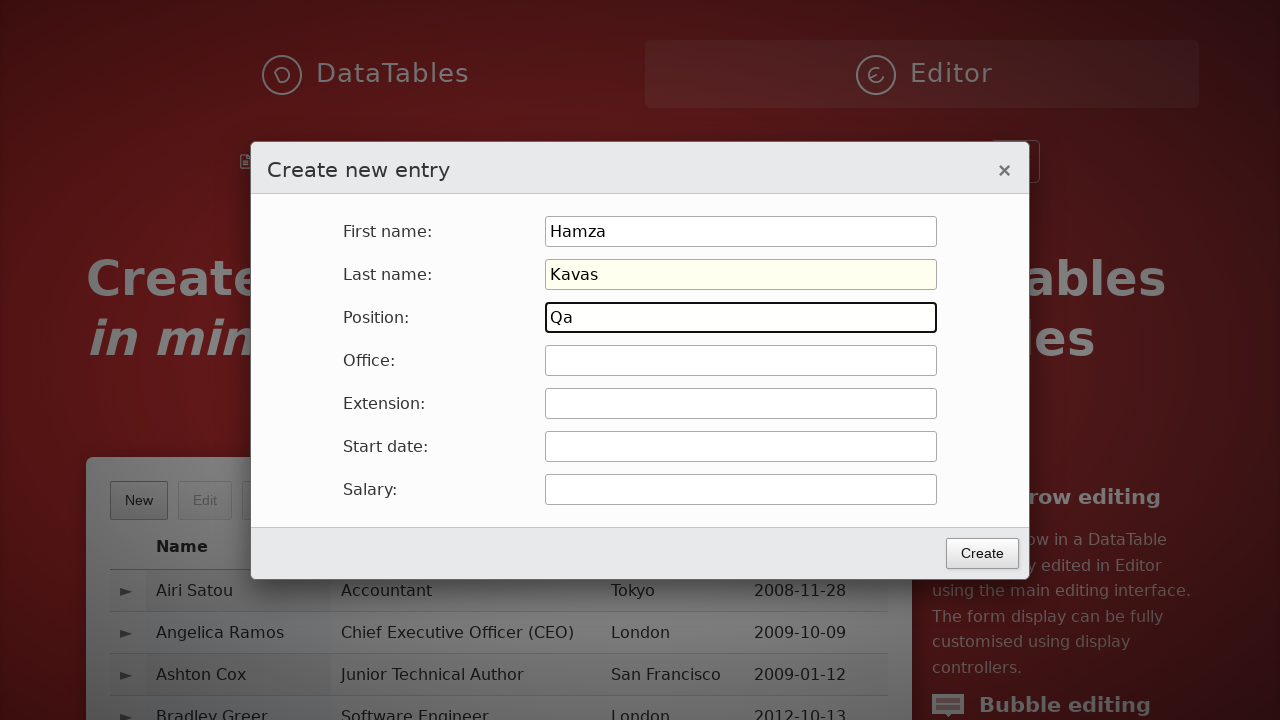

Filled Office field with 'Istanbul' on input[name='Office'], input#DTE_Field_office
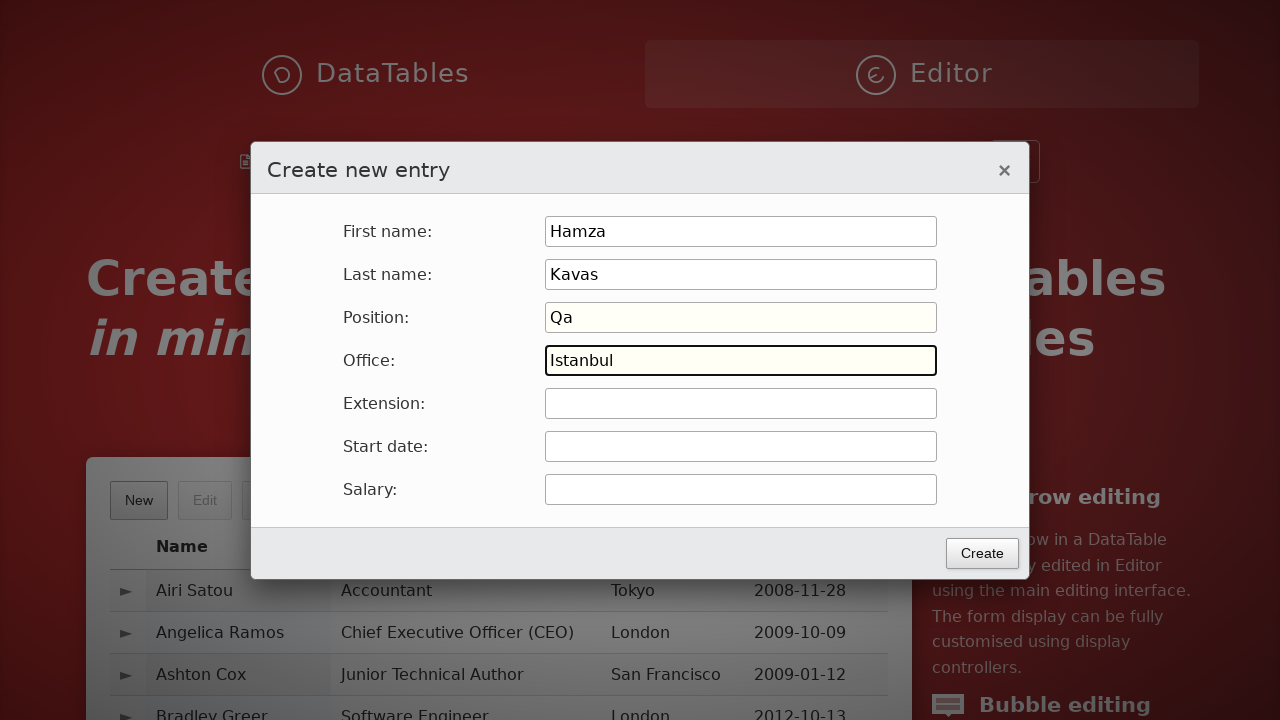

Filled Extension field with 'junior' on input[name='Extn.'], input#DTE_Field_extn
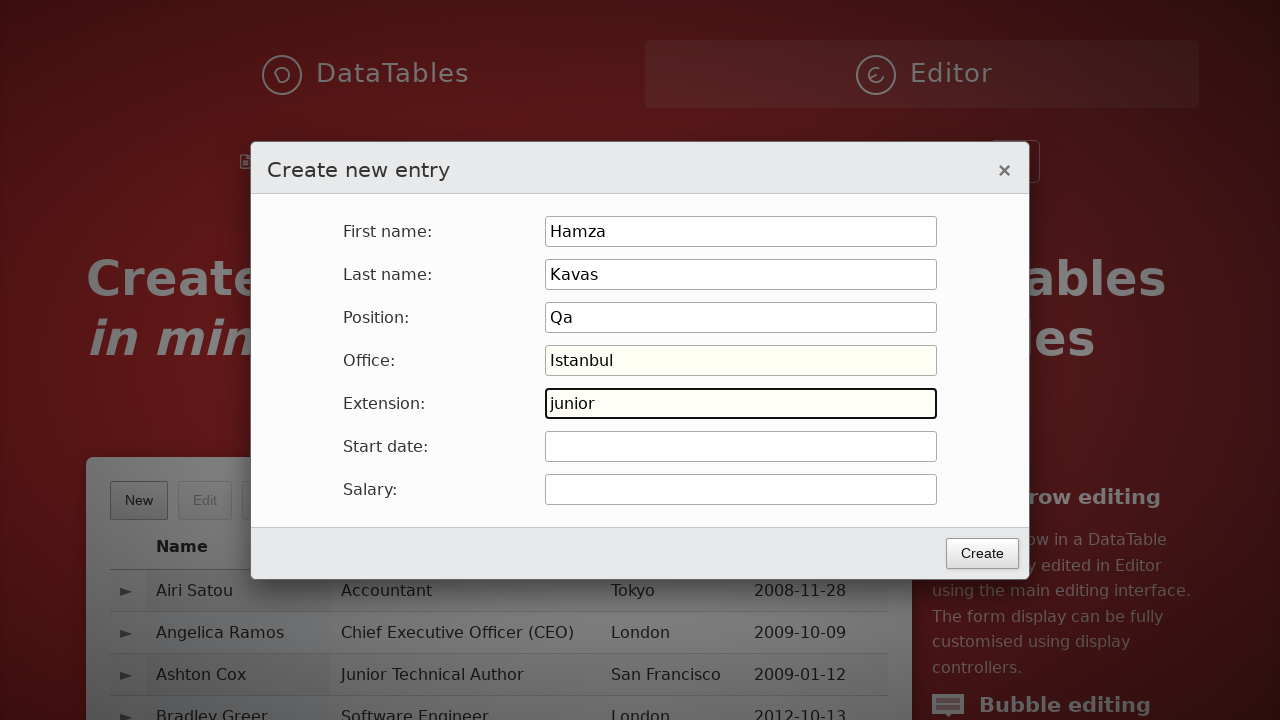

Filled Start Date field with '2025-05-12' on input[name='Start date'], input#DTE_Field_start_date
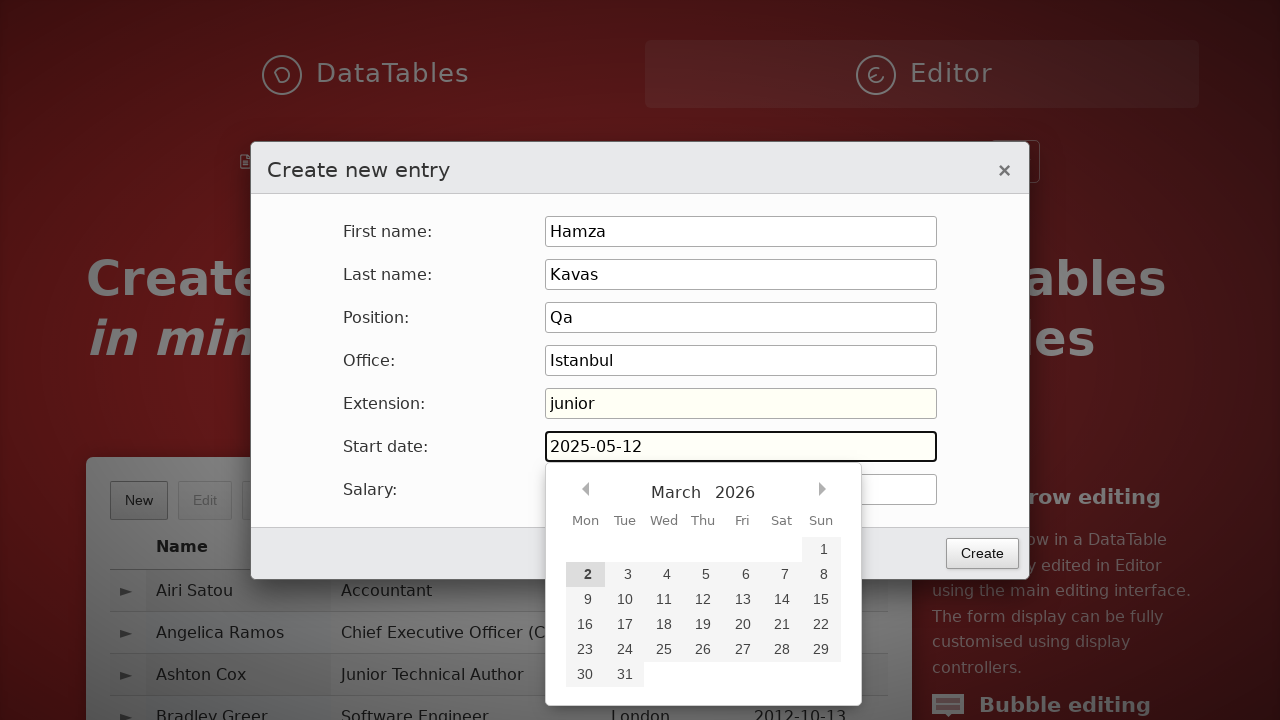

Filled Salary field with '50000' on input[name='Salary'], input#DTE_Field_salary
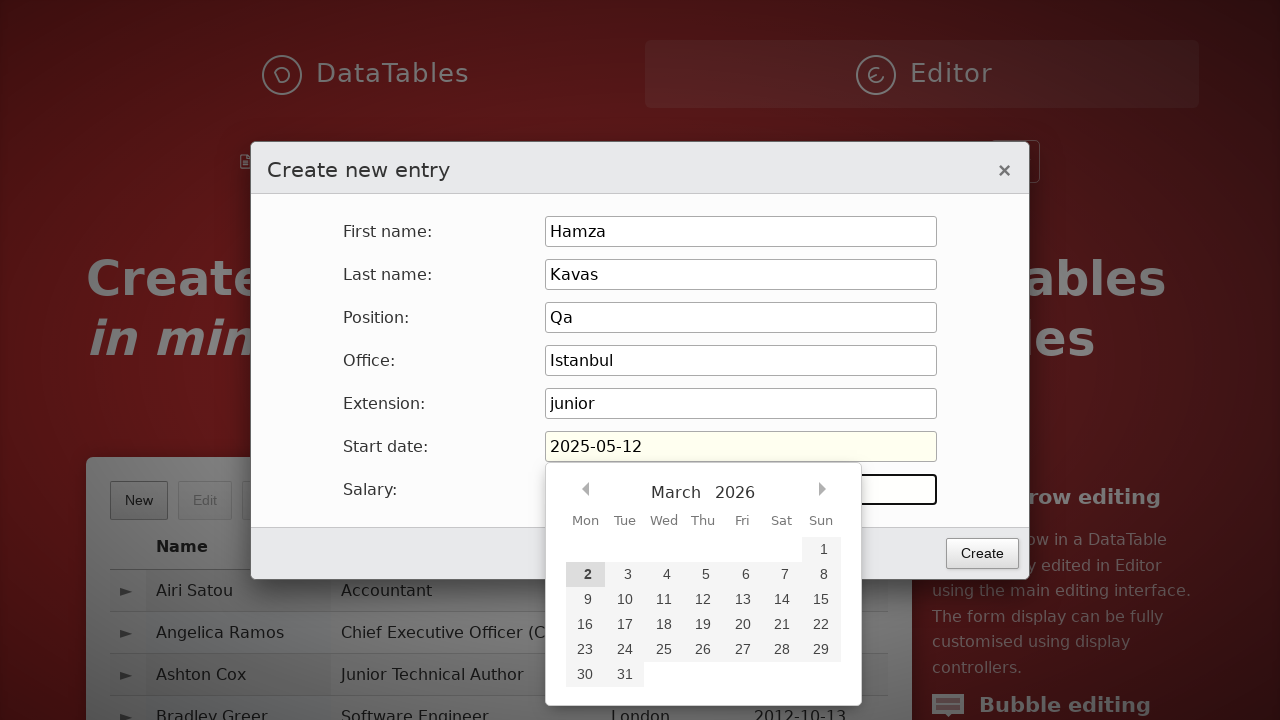

Clicked Create button to save the new record at (982, 553) on button:has-text('Create')
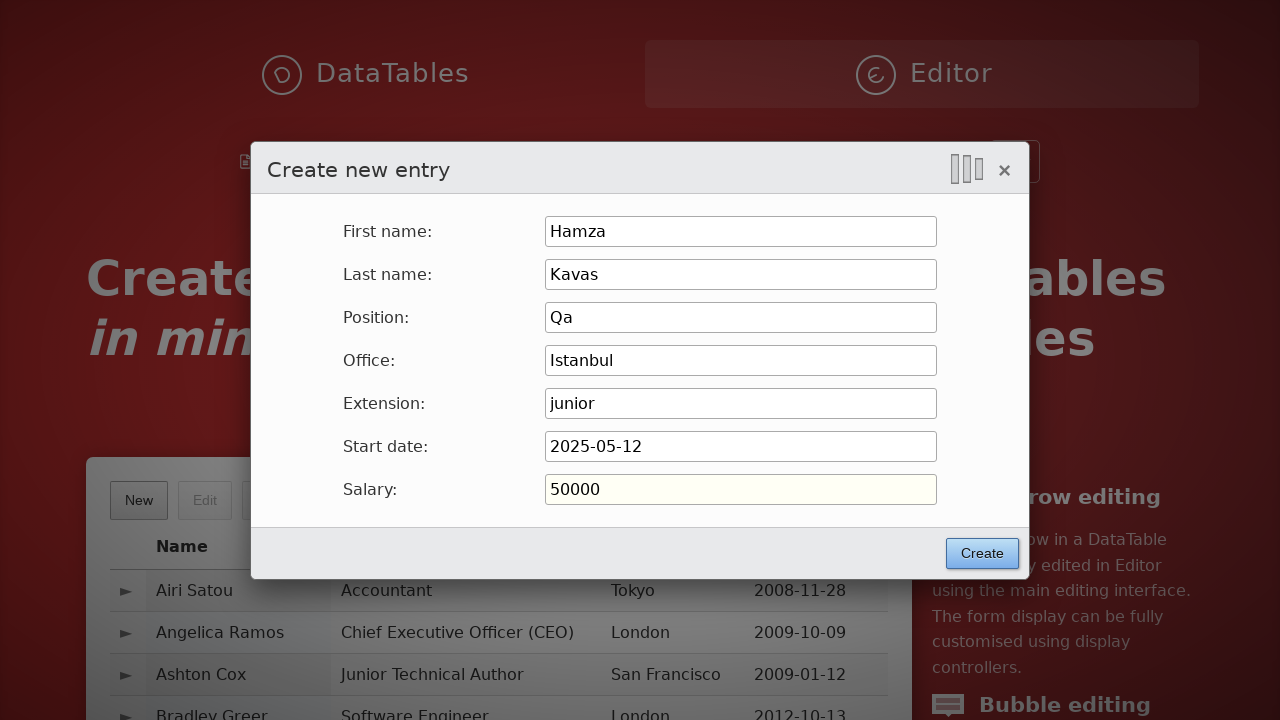

Form modal closed and table updated
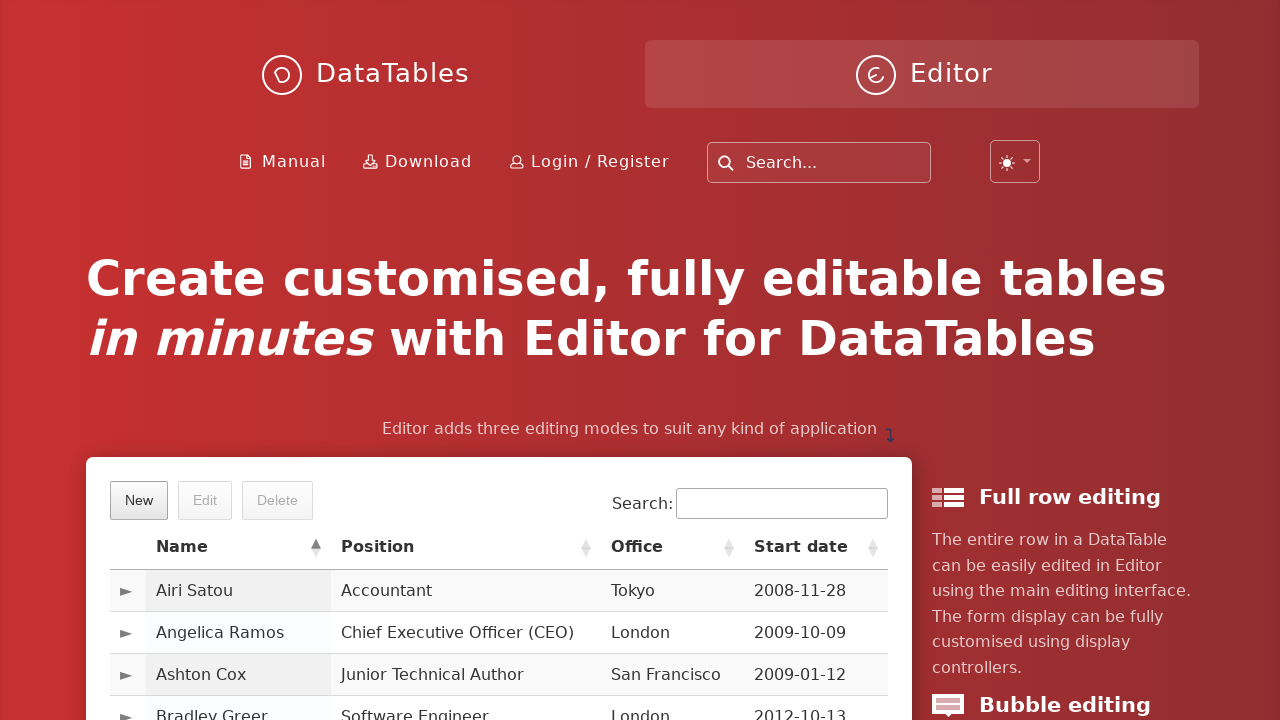

Filled search box with 'Hamza' to locate the new record on input[type='search']
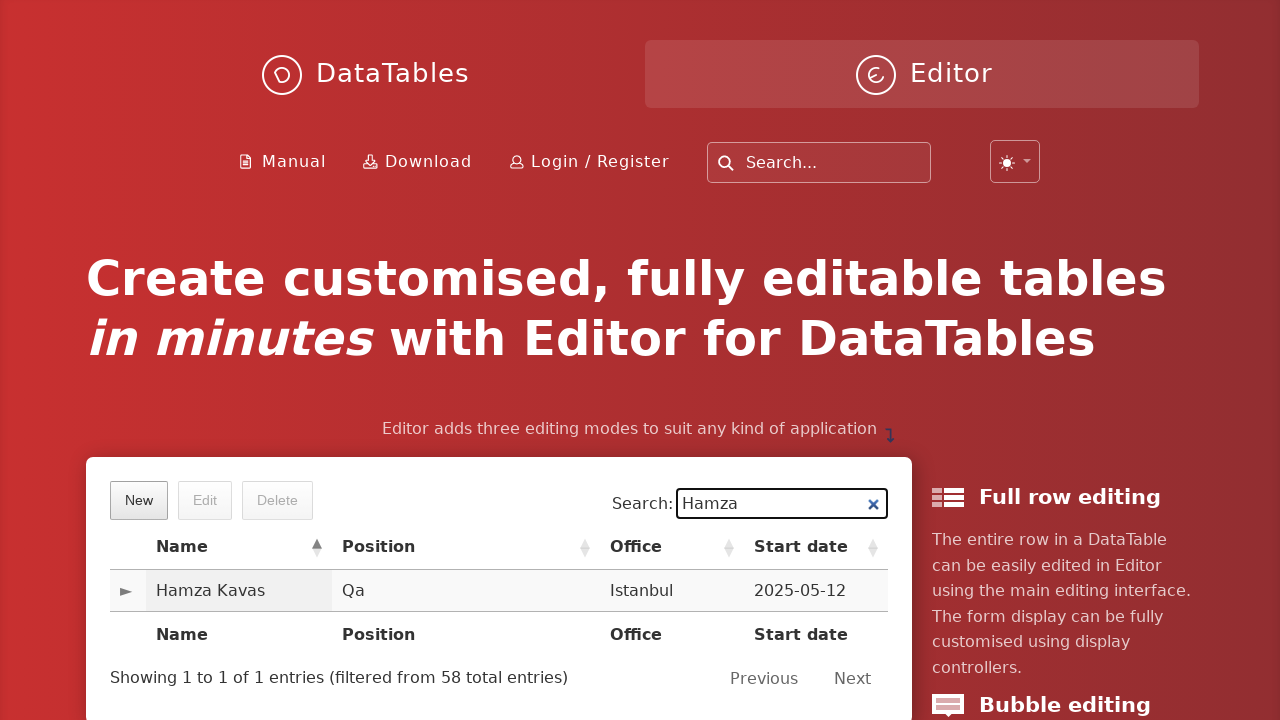

Waited for search results to filter
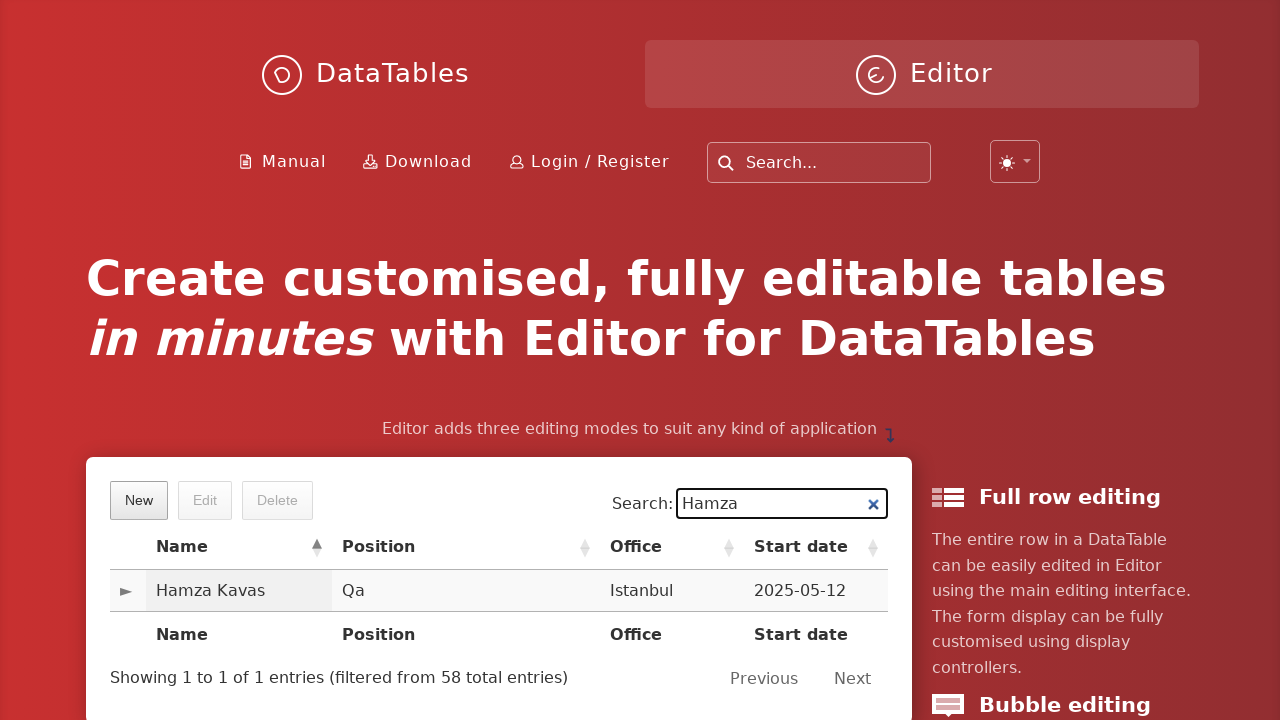

Verified the new record appears in the table with first name 'Hamza'
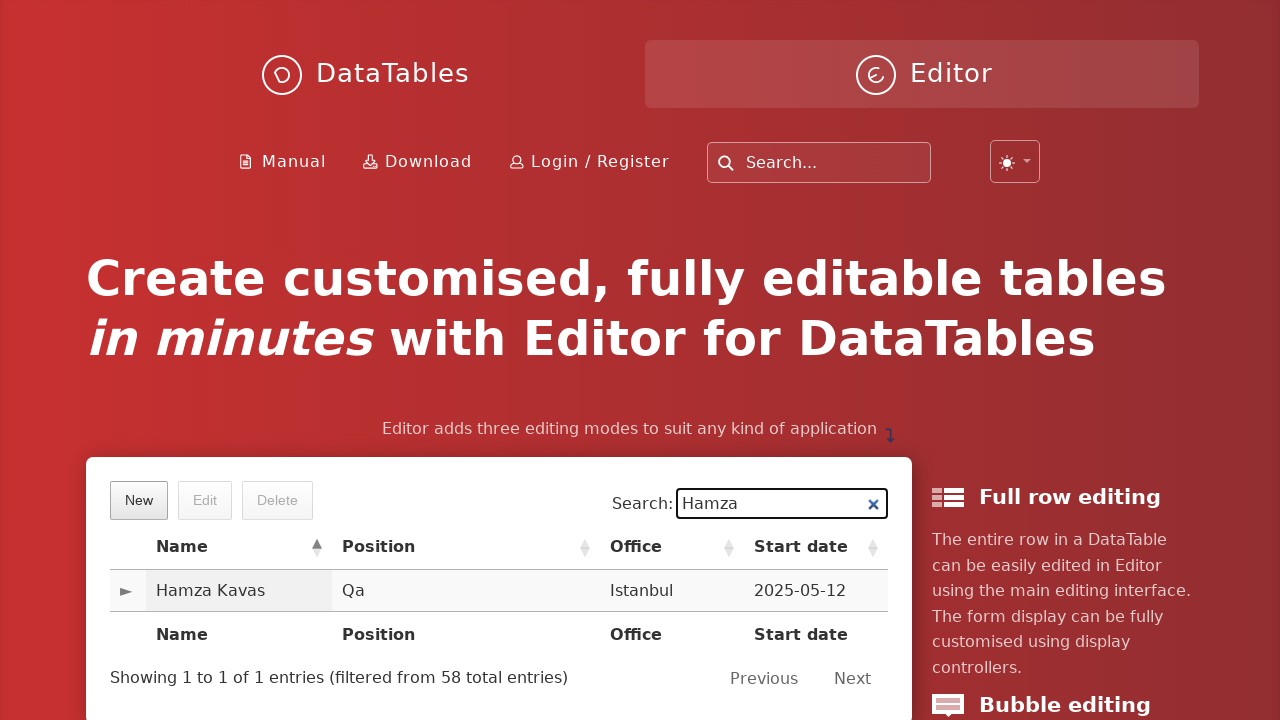

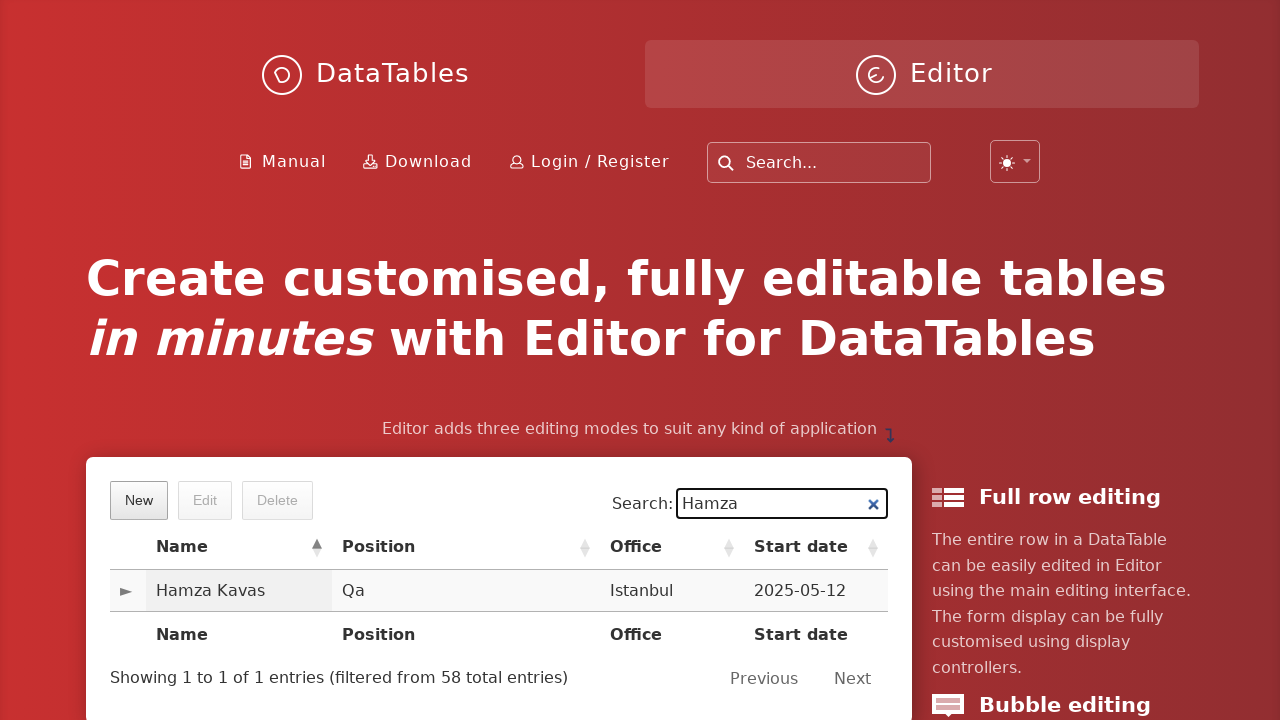